Tests dynamic element interaction by clicking a reveal button, waiting for a hidden element to become clickable, and then typing text into it

Starting URL: https://www.selenium.dev/selenium/web/dynamic.html

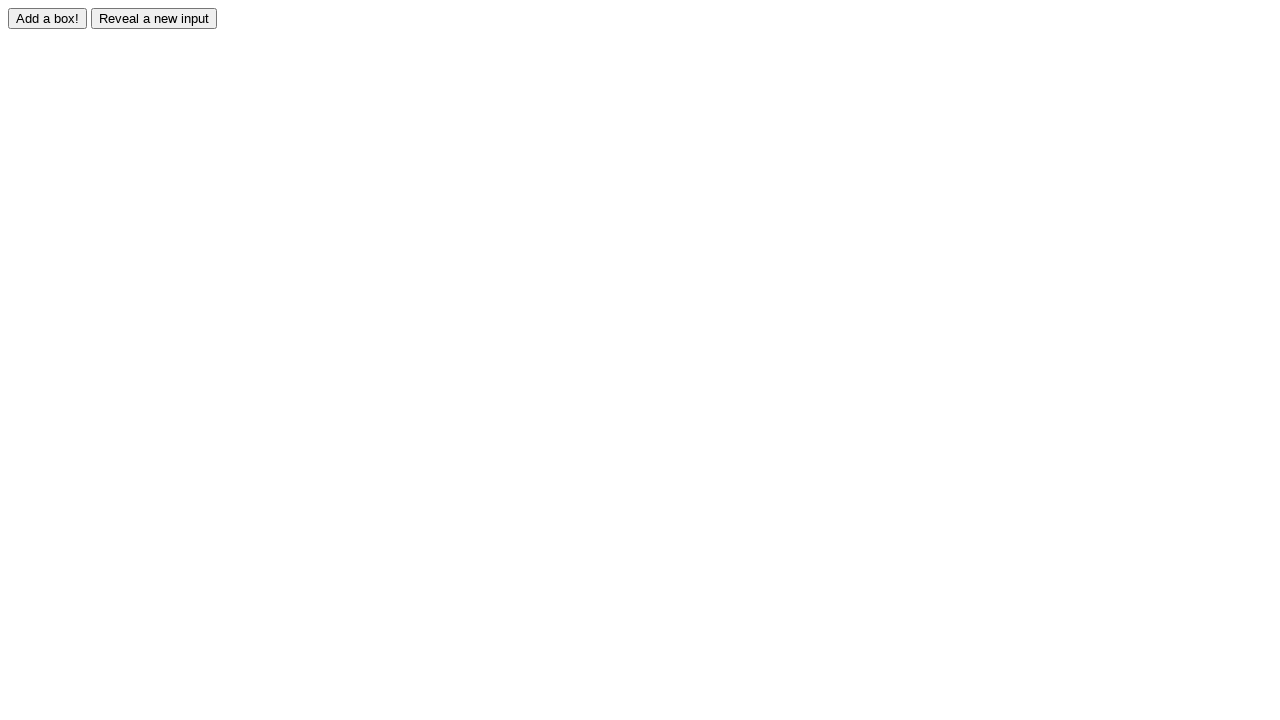

Clicked reveal button to show hidden element at (154, 18) on #reveal
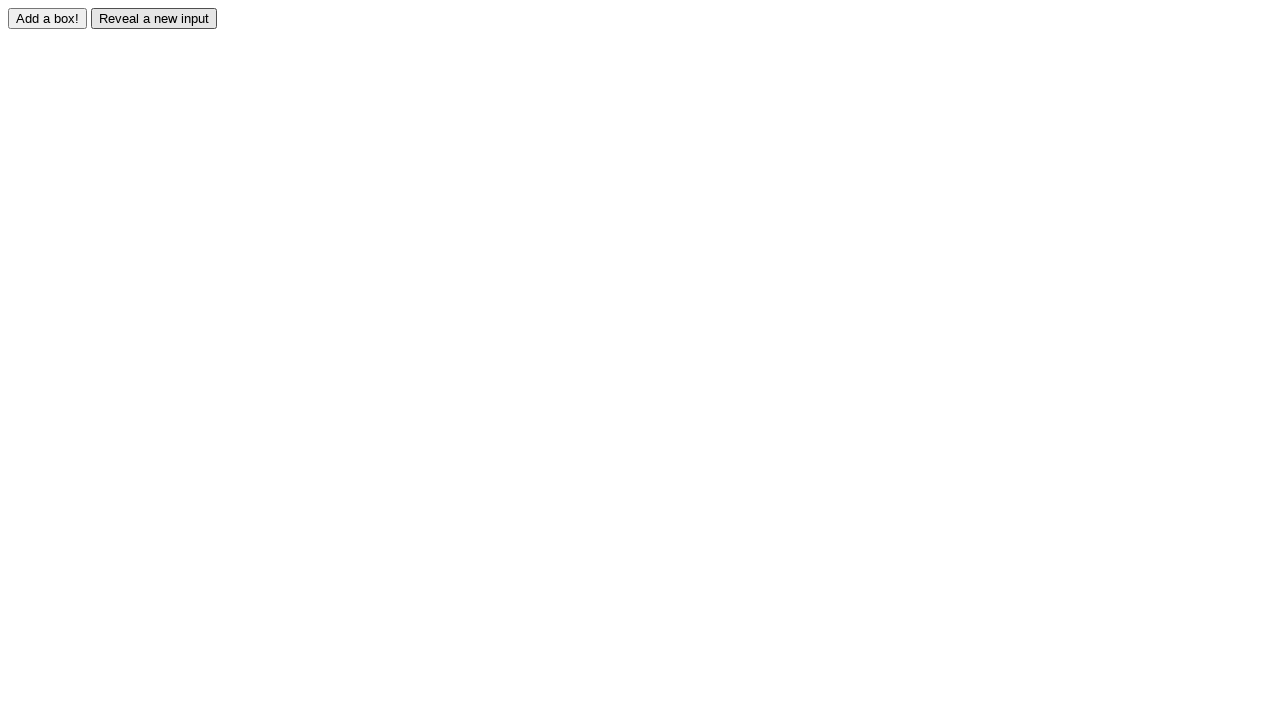

Waited for revealed element to become visible
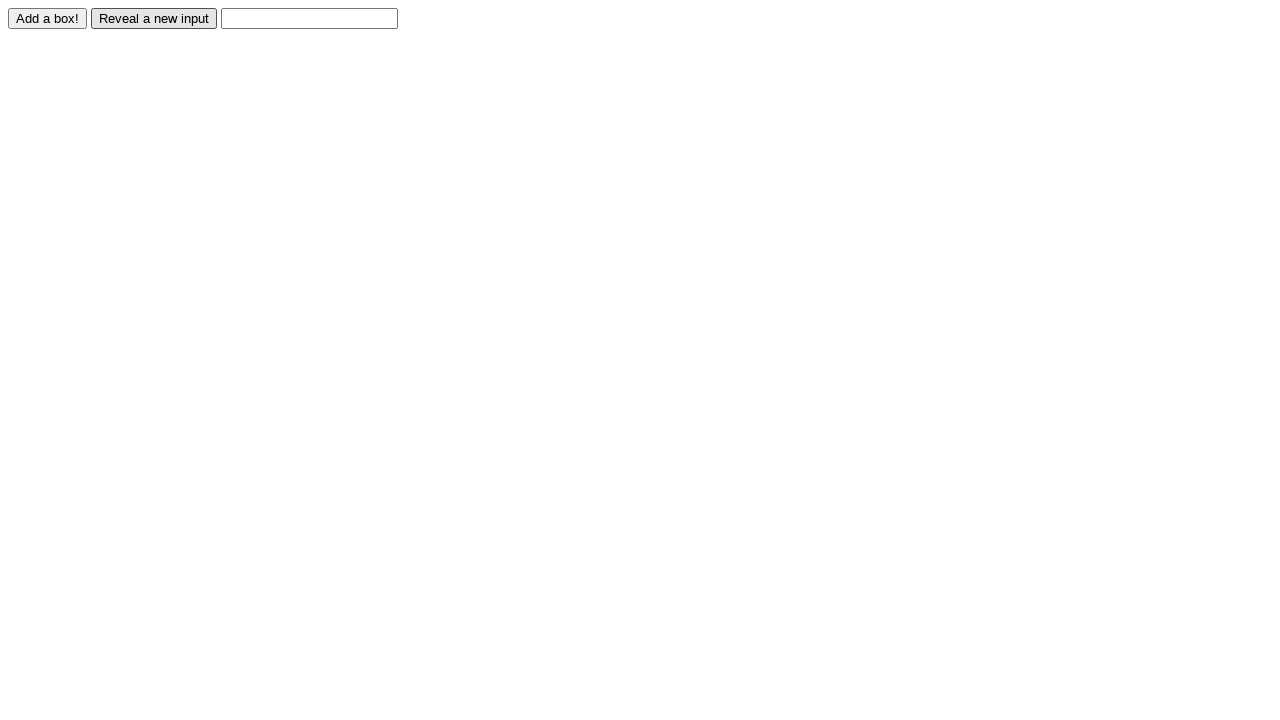

Typed 'Gaurav' into the revealed input field on #revealed
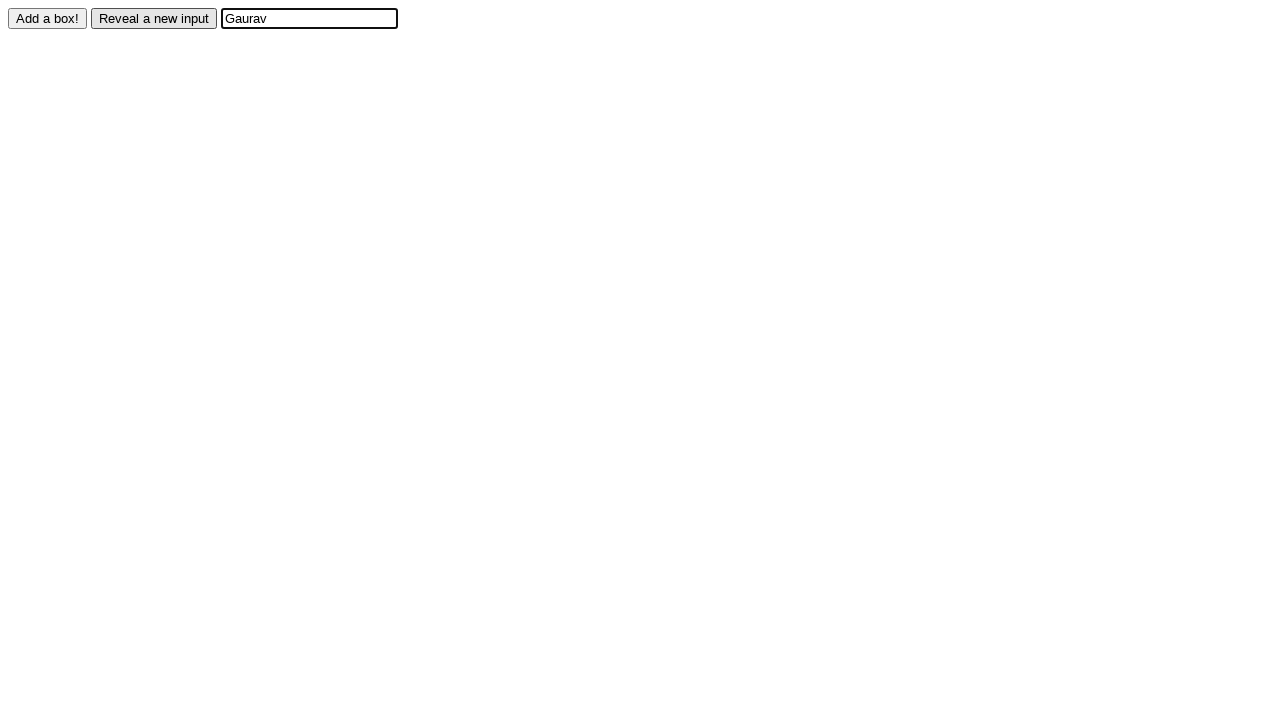

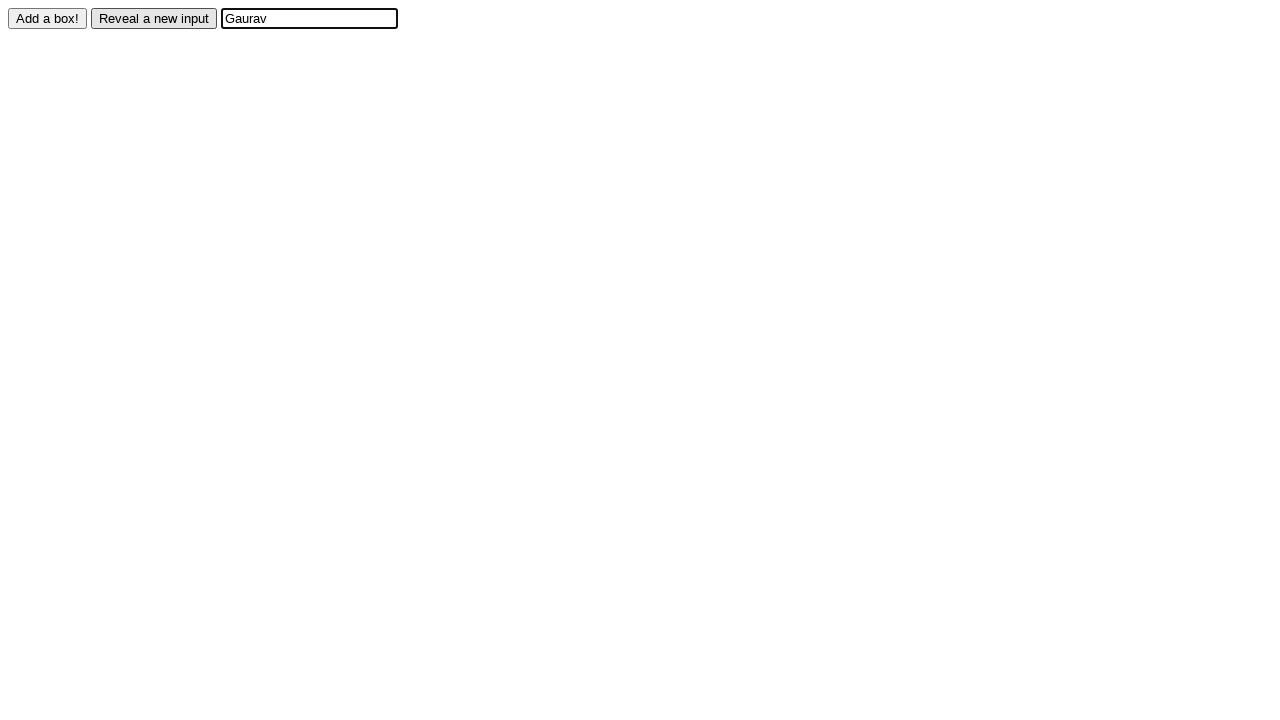